Tests entering text into a JavaScript prompt by clicking the third button, typing "Hello World", accepting the prompt, and verifying the entered text

Starting URL: http://the-internet.herokuapp.com/javascript_alerts

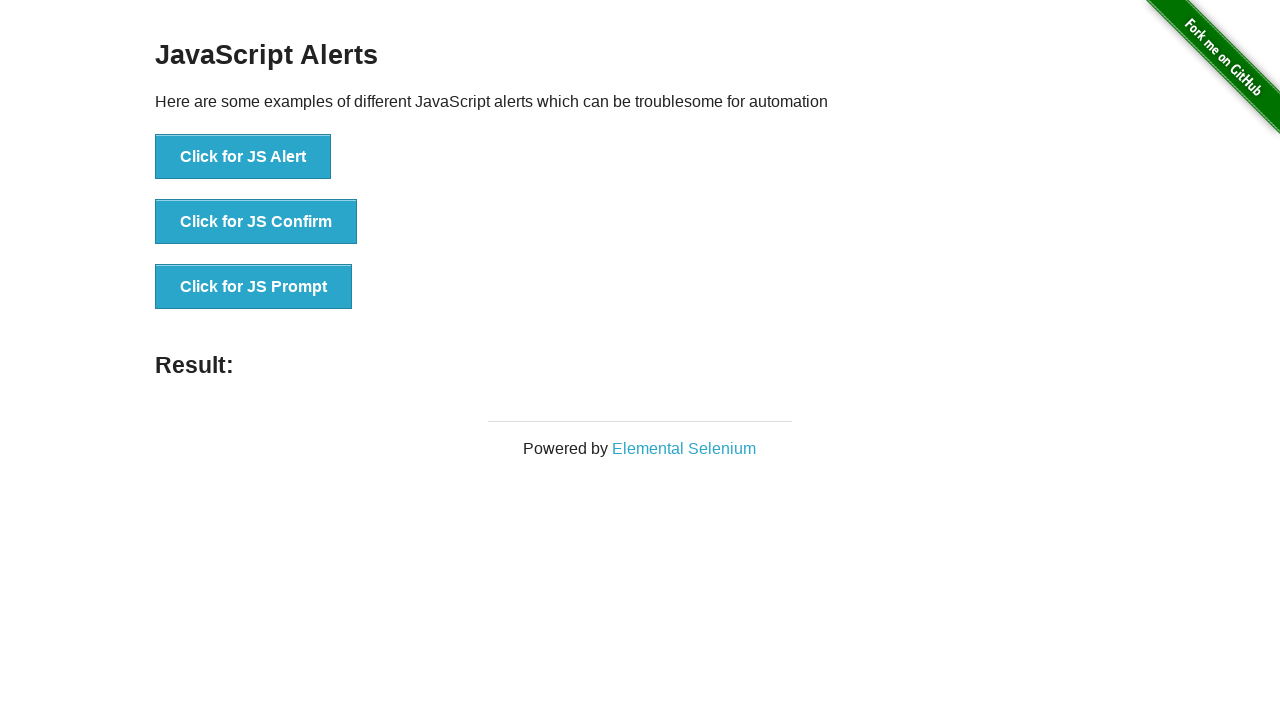

Set up dialog handler to accept prompt with 'Hello World'
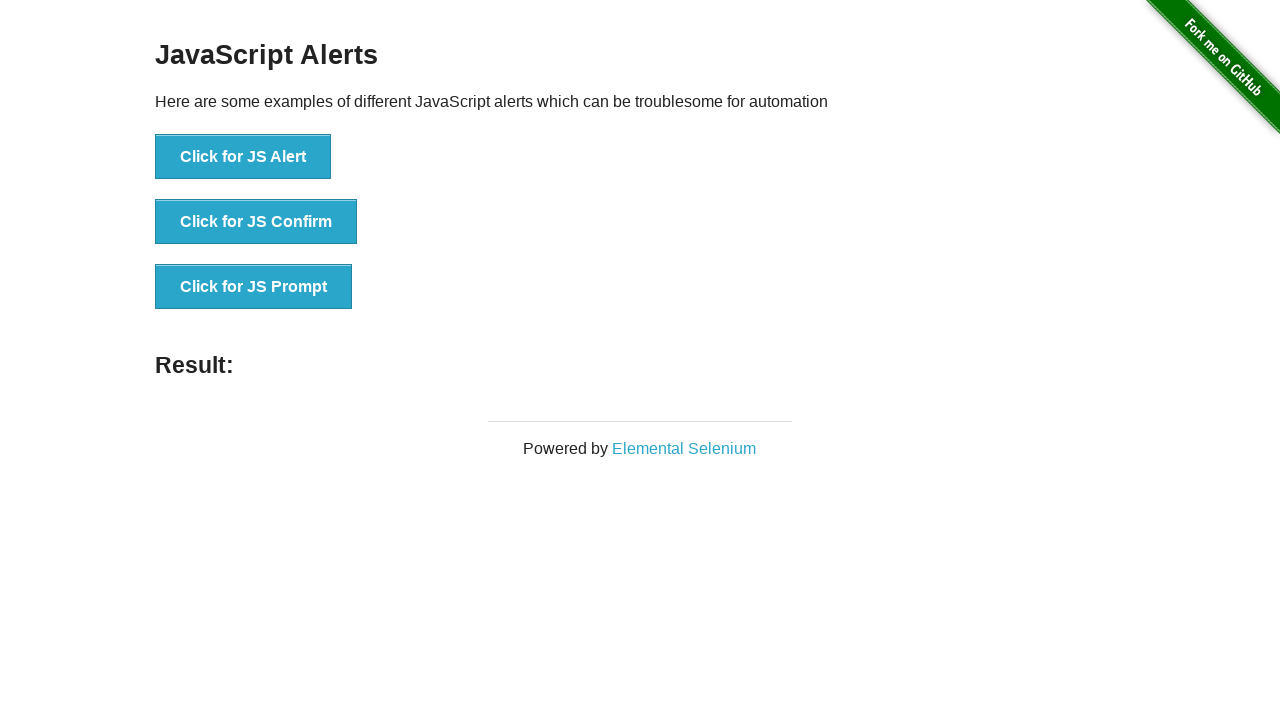

Clicked the prompt button (third button) at (254, 287) on xpath=//button[@onclick='jsPrompt()']
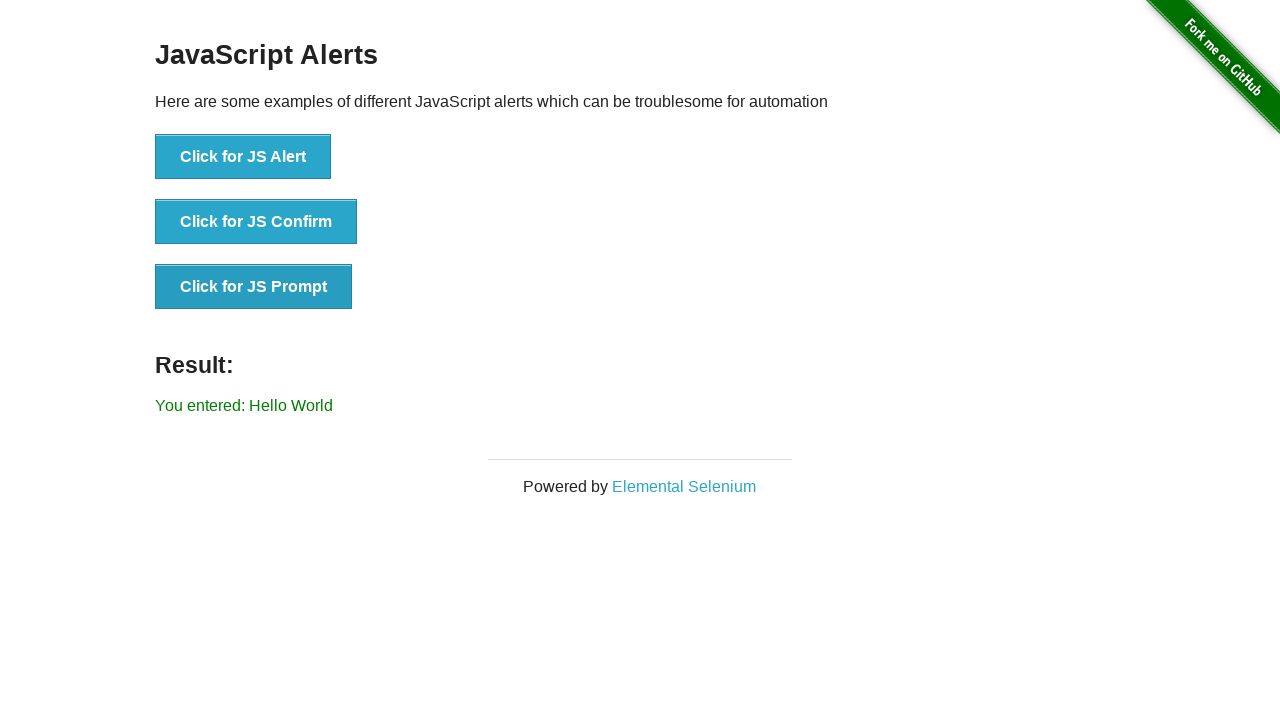

Retrieved result text from page
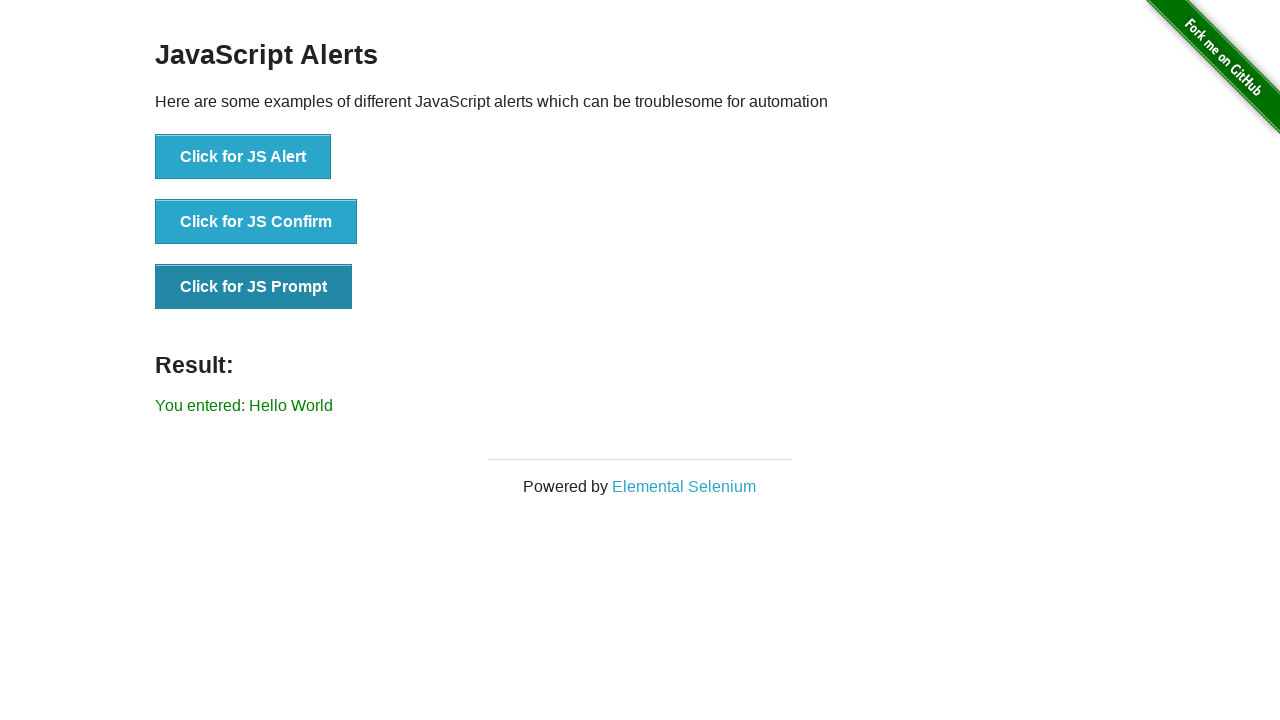

Verified that result text matches 'You entered: Hello World'
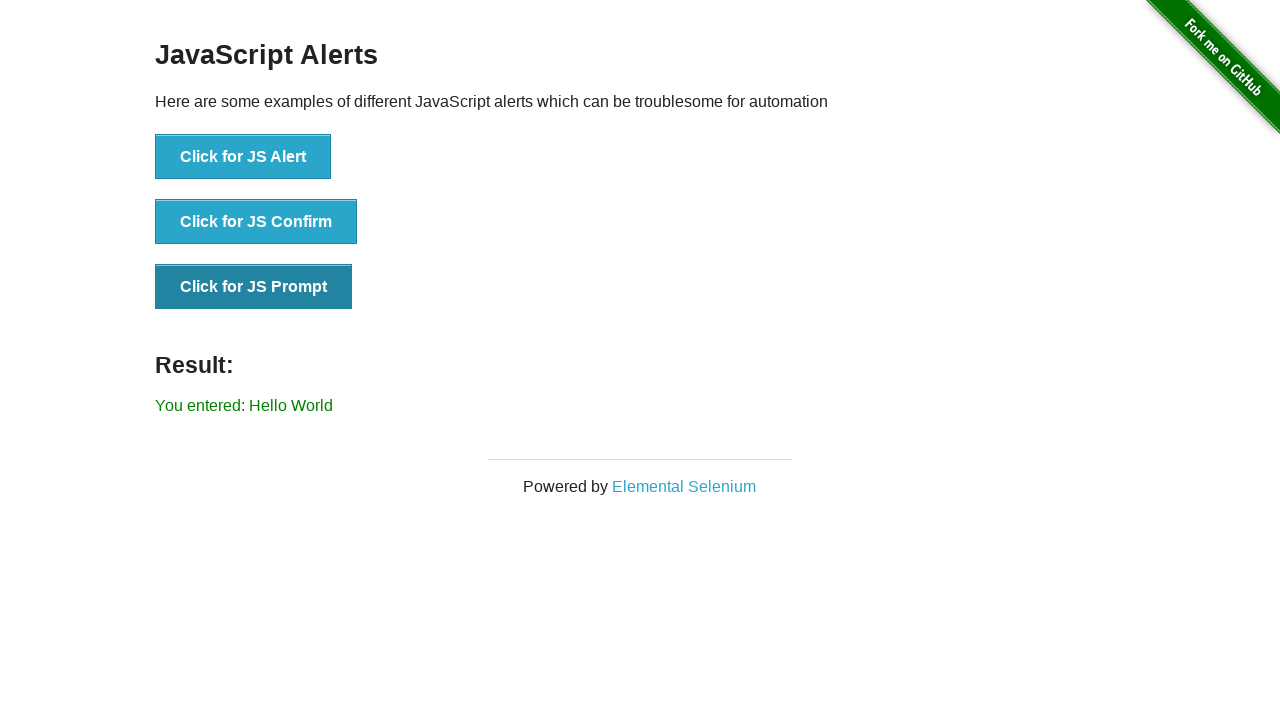

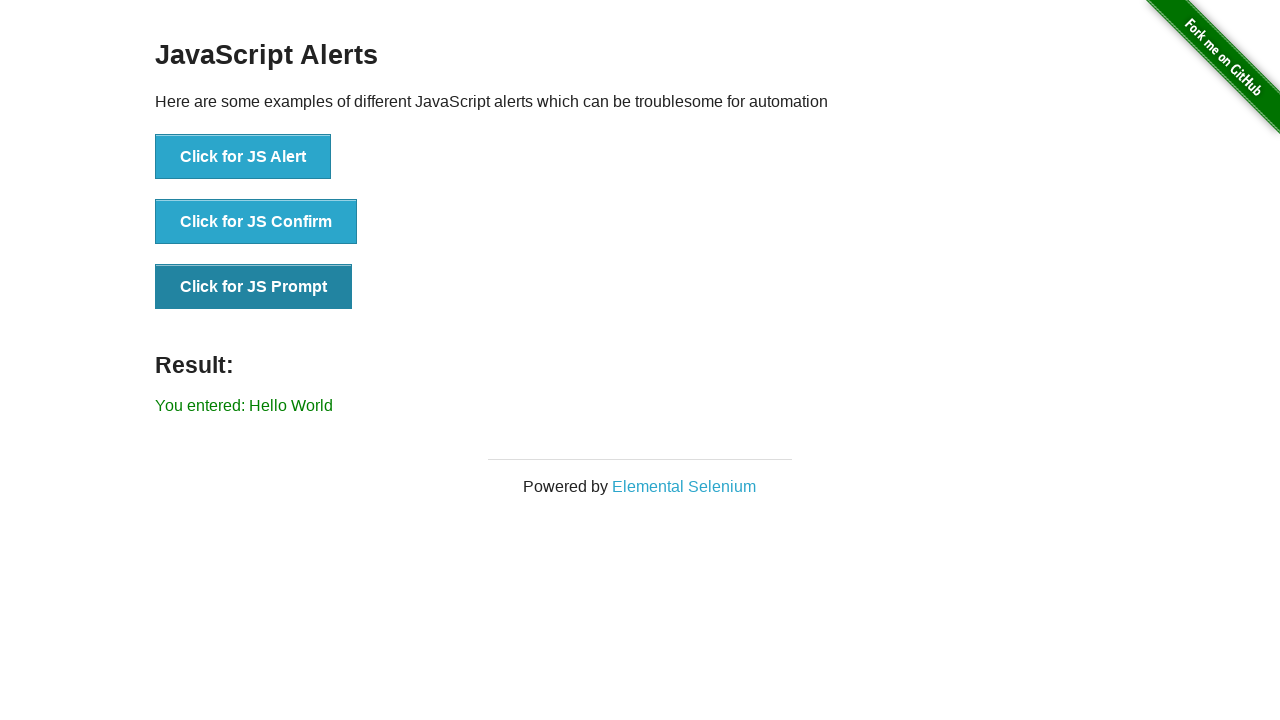